Tests a registration form by filling all required input fields and submitting, then verifies the success message is displayed.

Starting URL: http://suninjuly.github.io/registration1.html

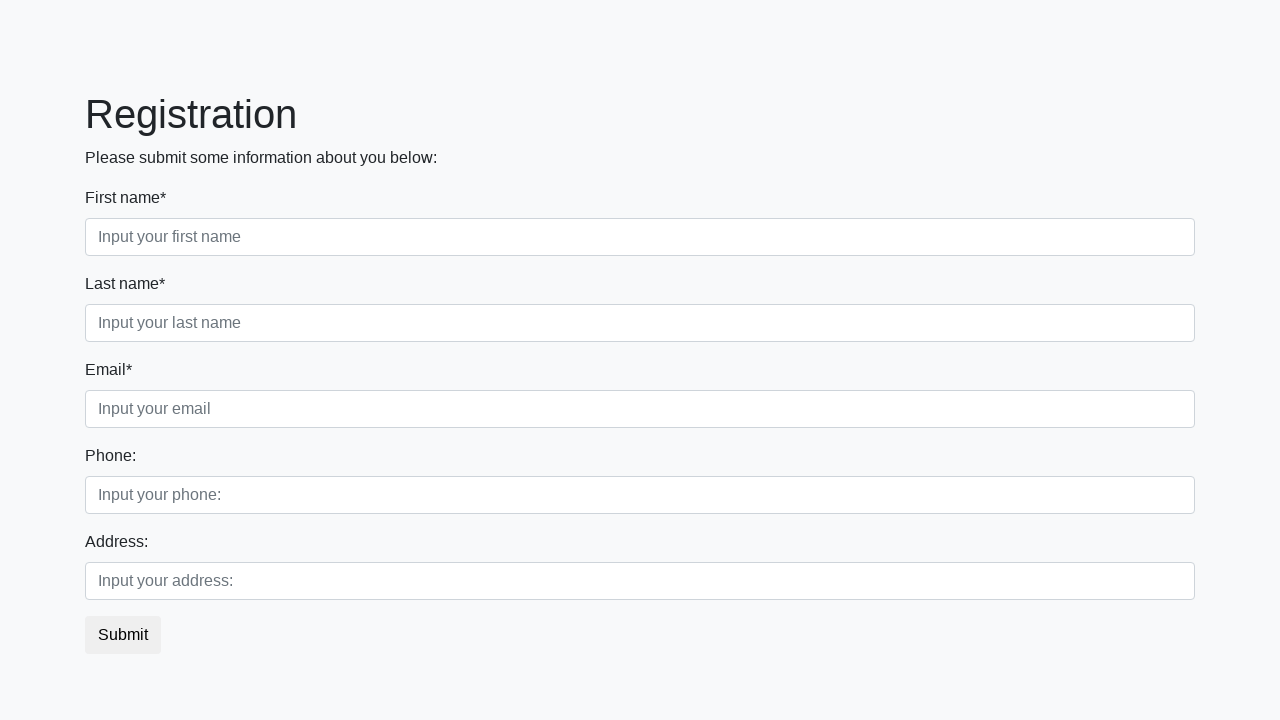

Filled first name field with 'John' on input.first:required
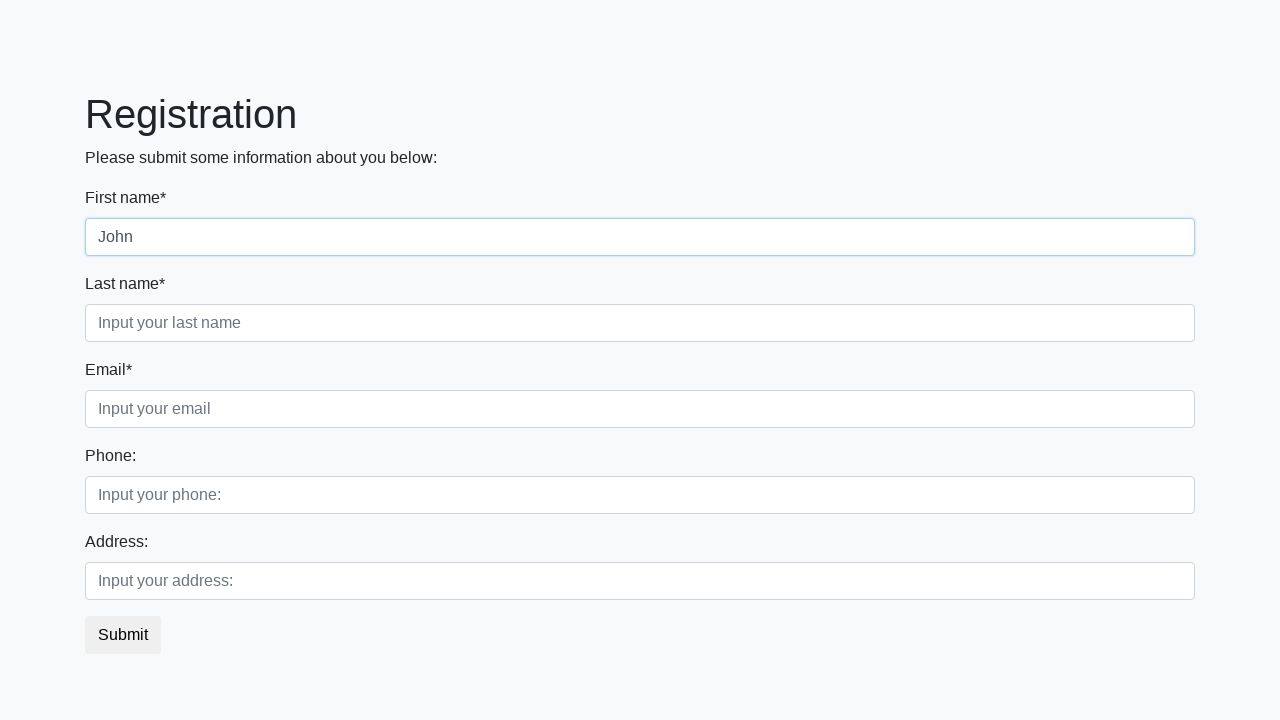

Filled last name field with 'Doe' on input.second:required
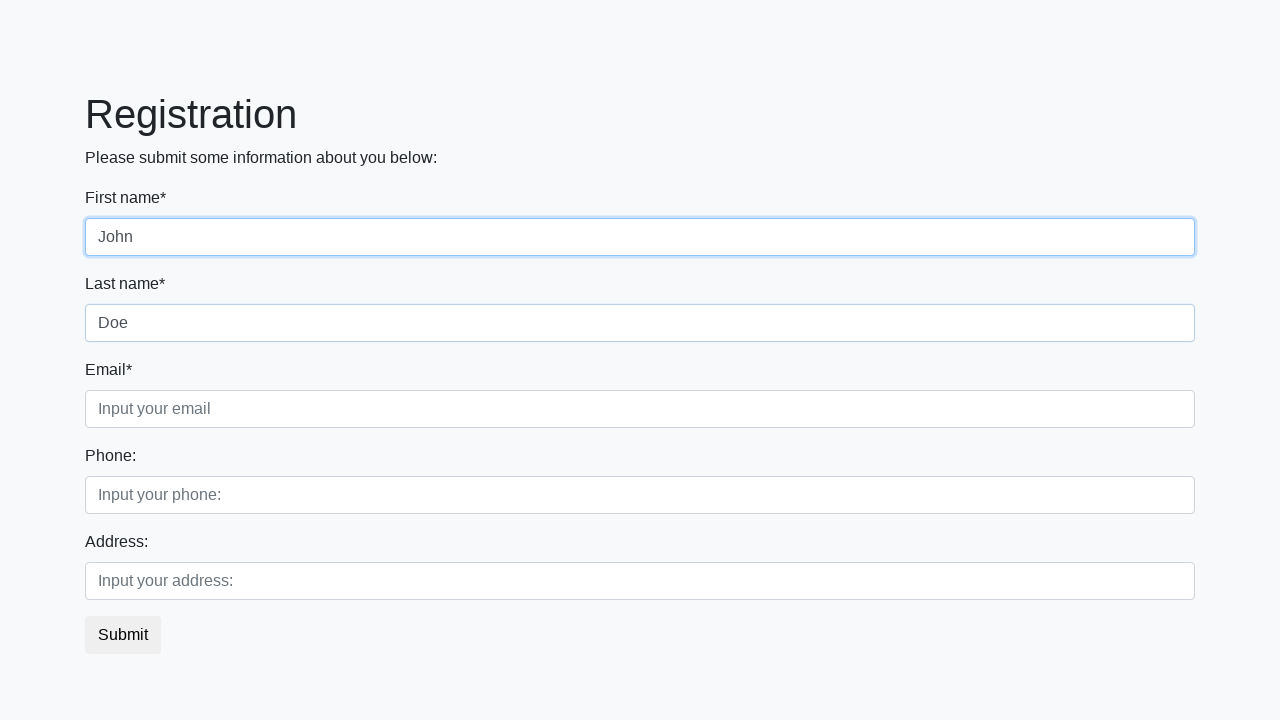

Filled email field with 'john.doe@example.com' on input.third:required
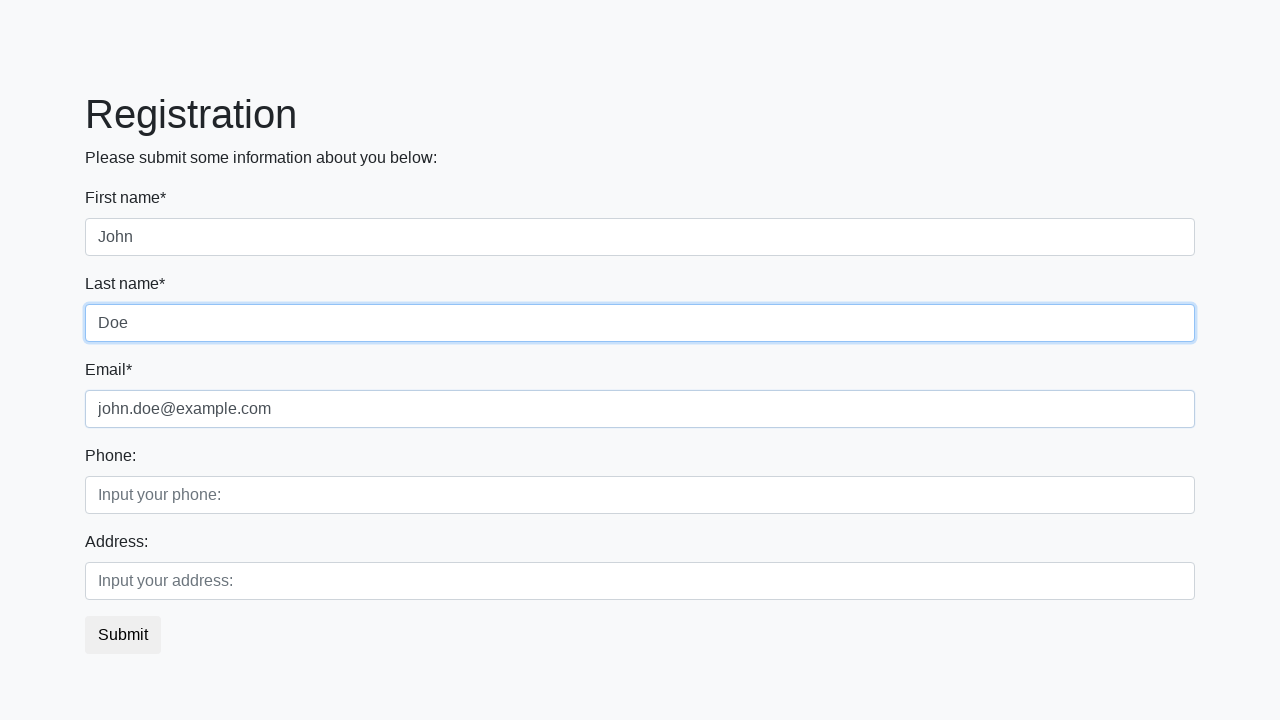

Clicked submit button to register at (123, 635) on button.btn
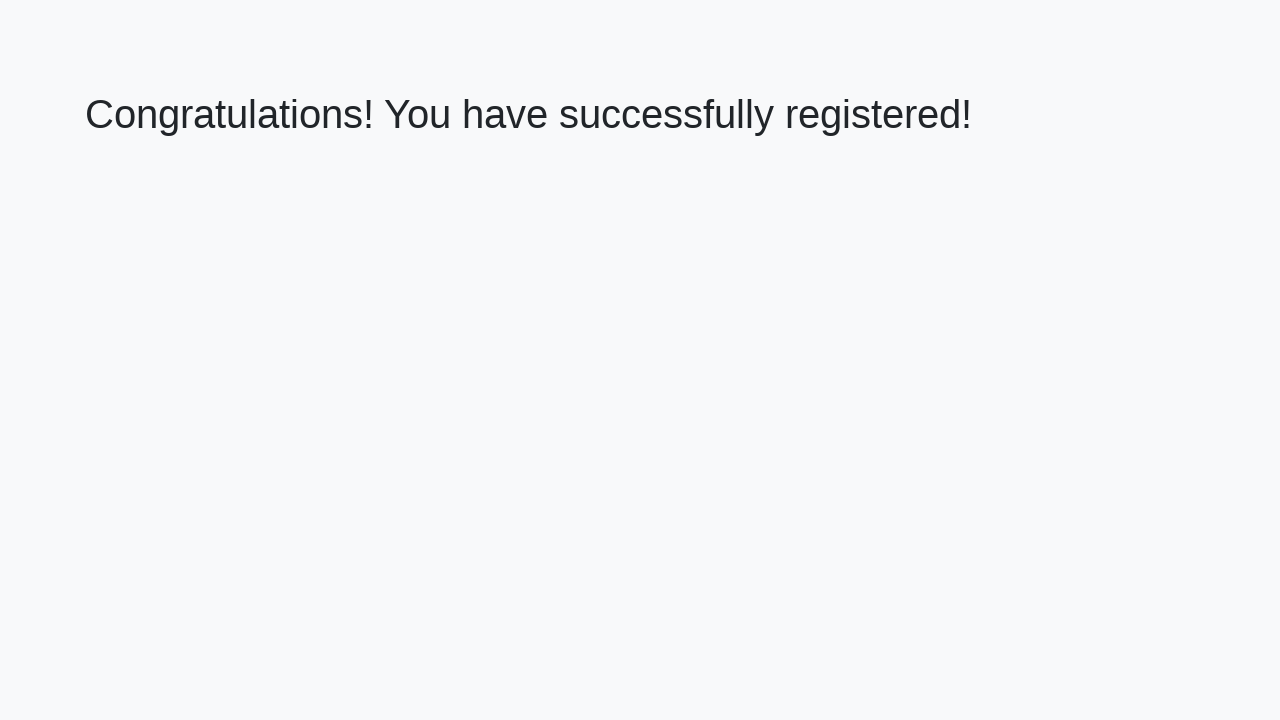

Success message heading loaded
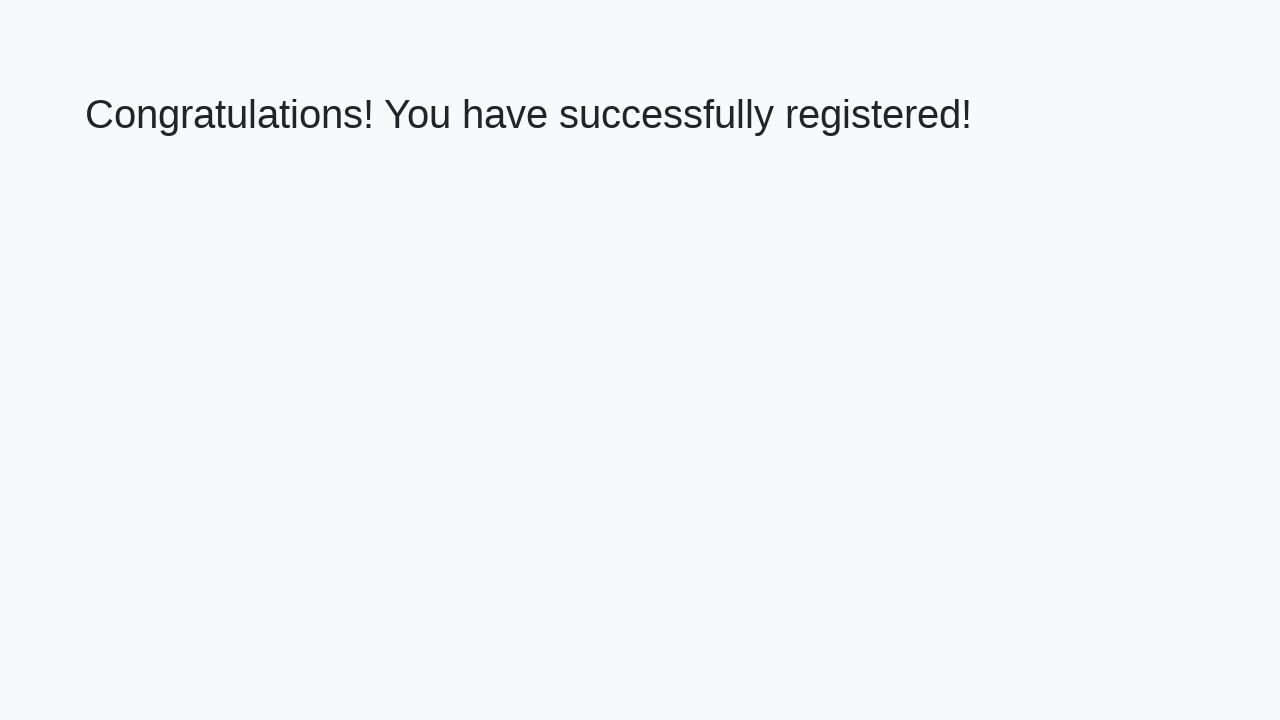

Retrieved success message text
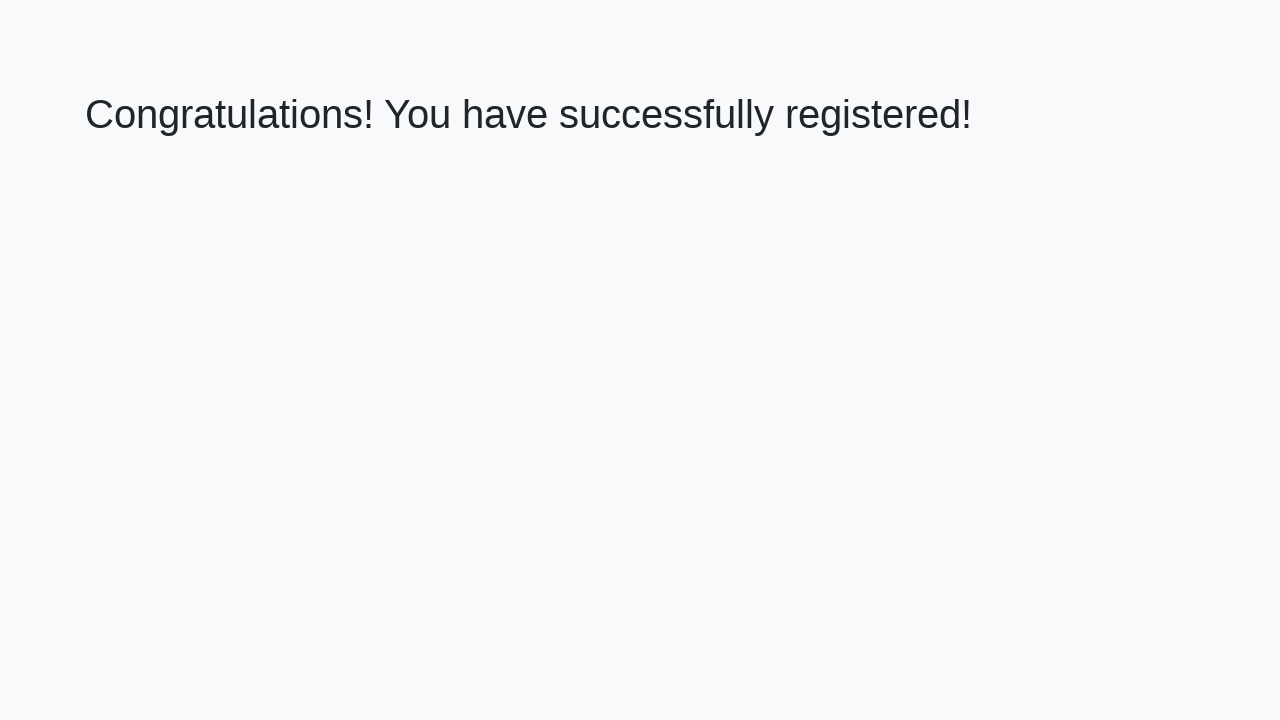

Verified success message displays 'Congratulations! You have successfully registered!'
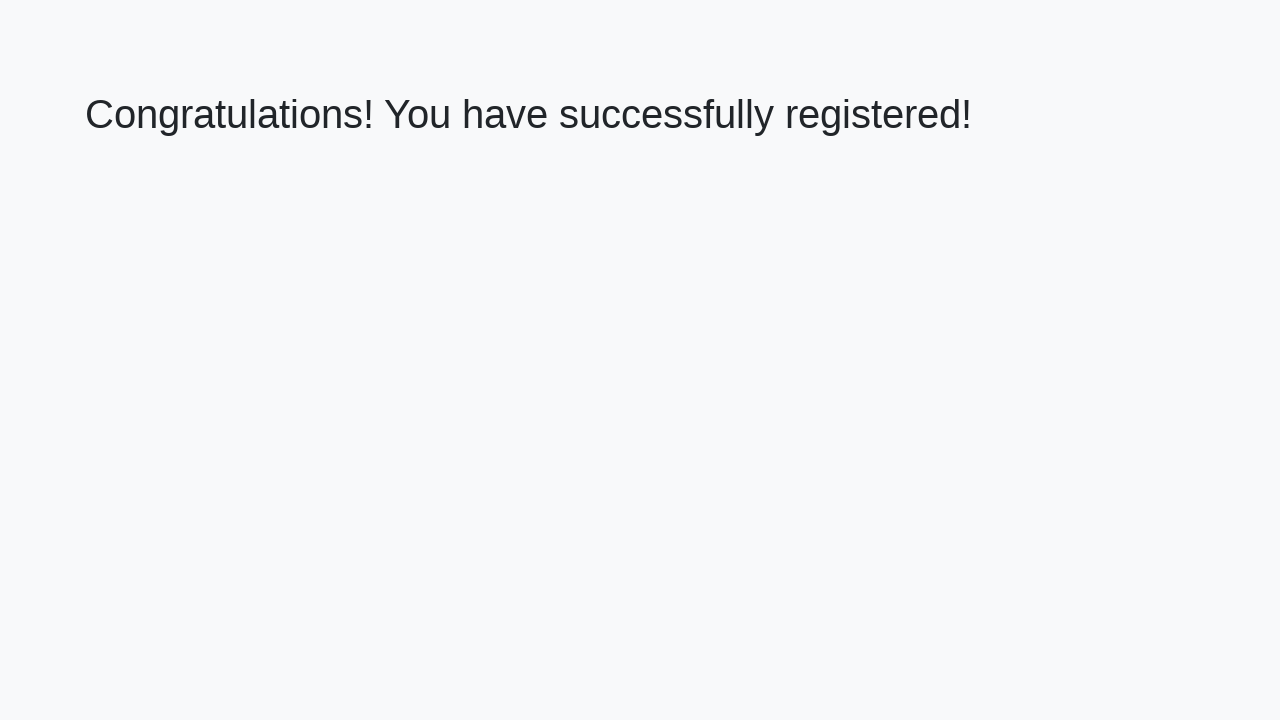

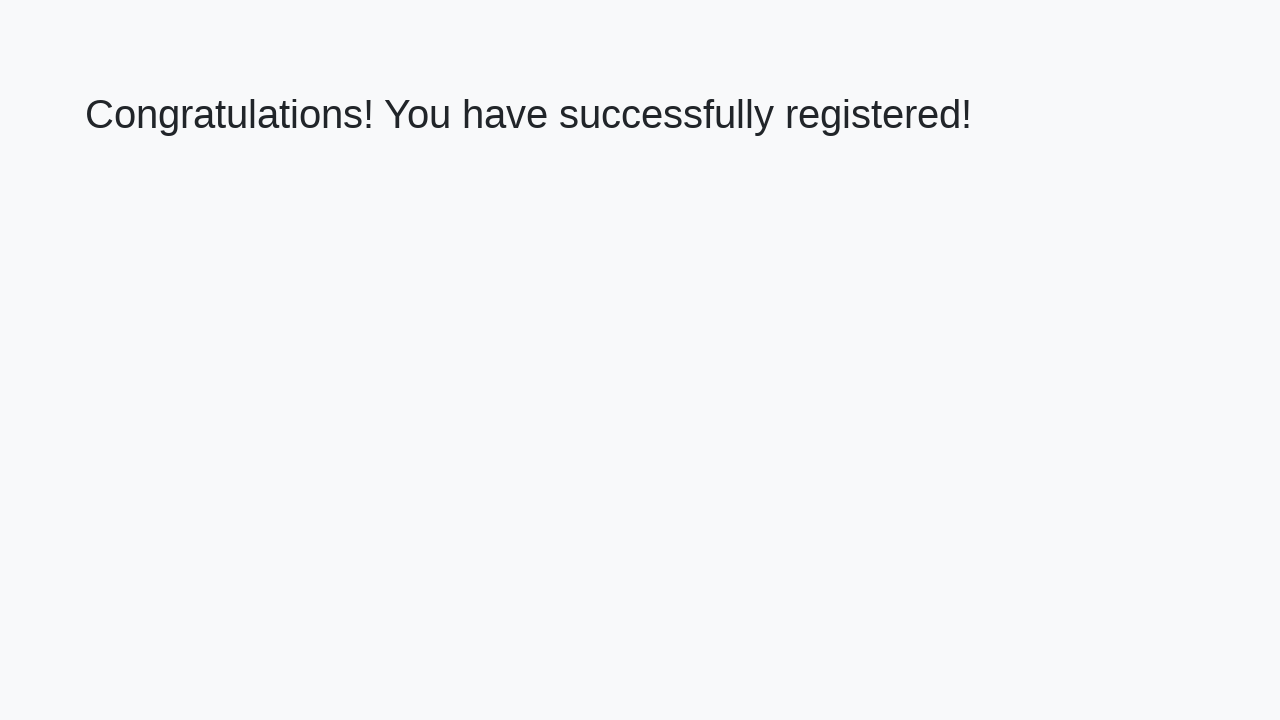